Tests JavaScript execution by navigating to China's railway booking site and using JavaScript to set and retrieve a date value from the train date input field.

Starting URL: https://www.12306.cn/index/

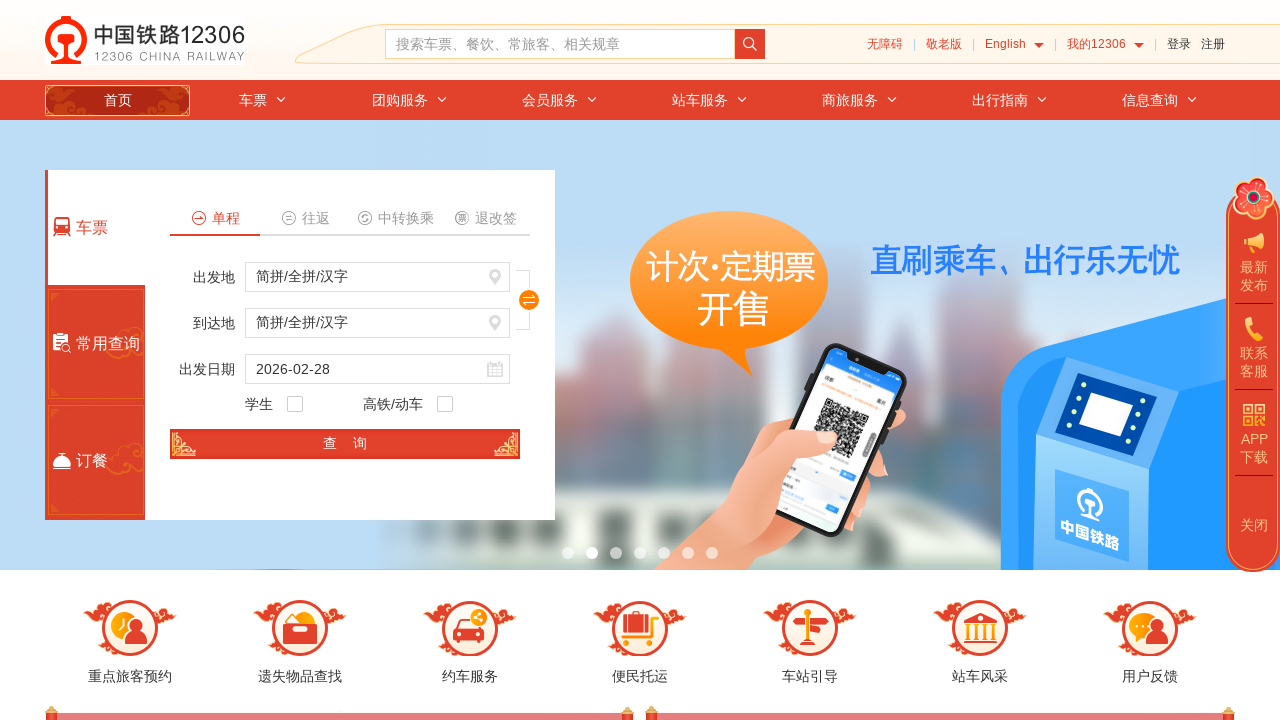

Waited for page to load (networkidle state)
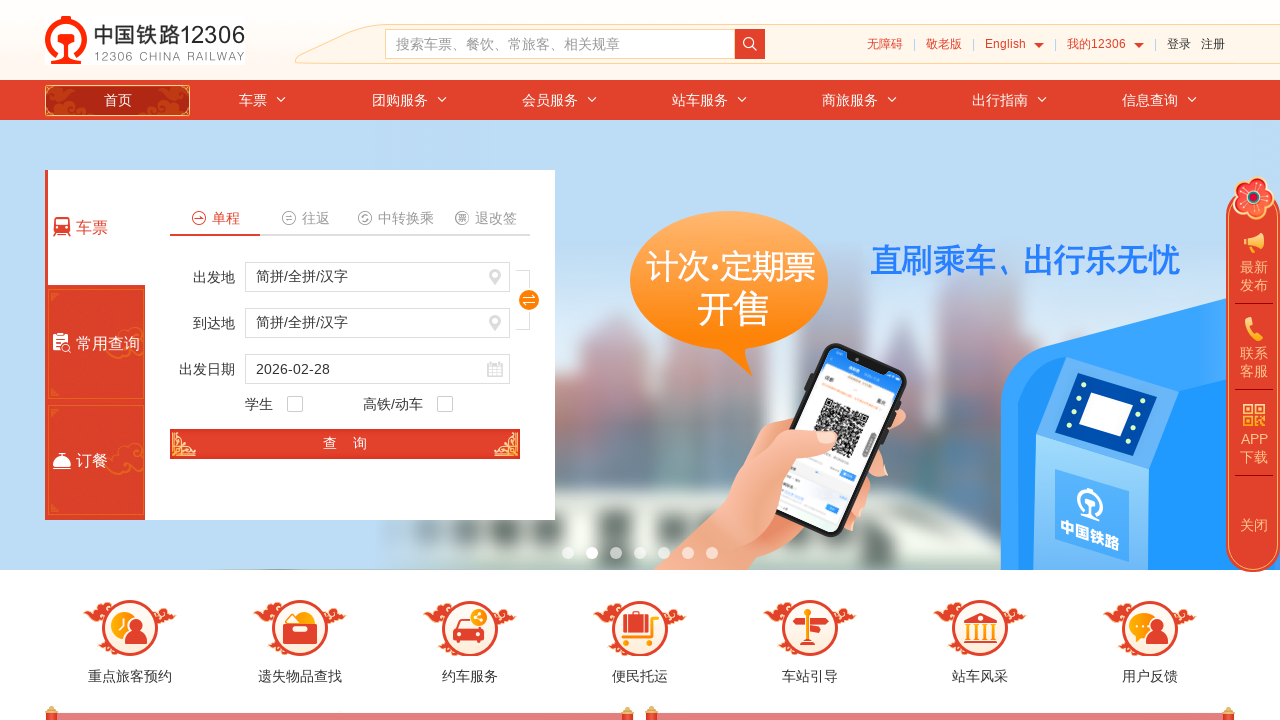

Set train_date field to '2024-06-15' using JavaScript
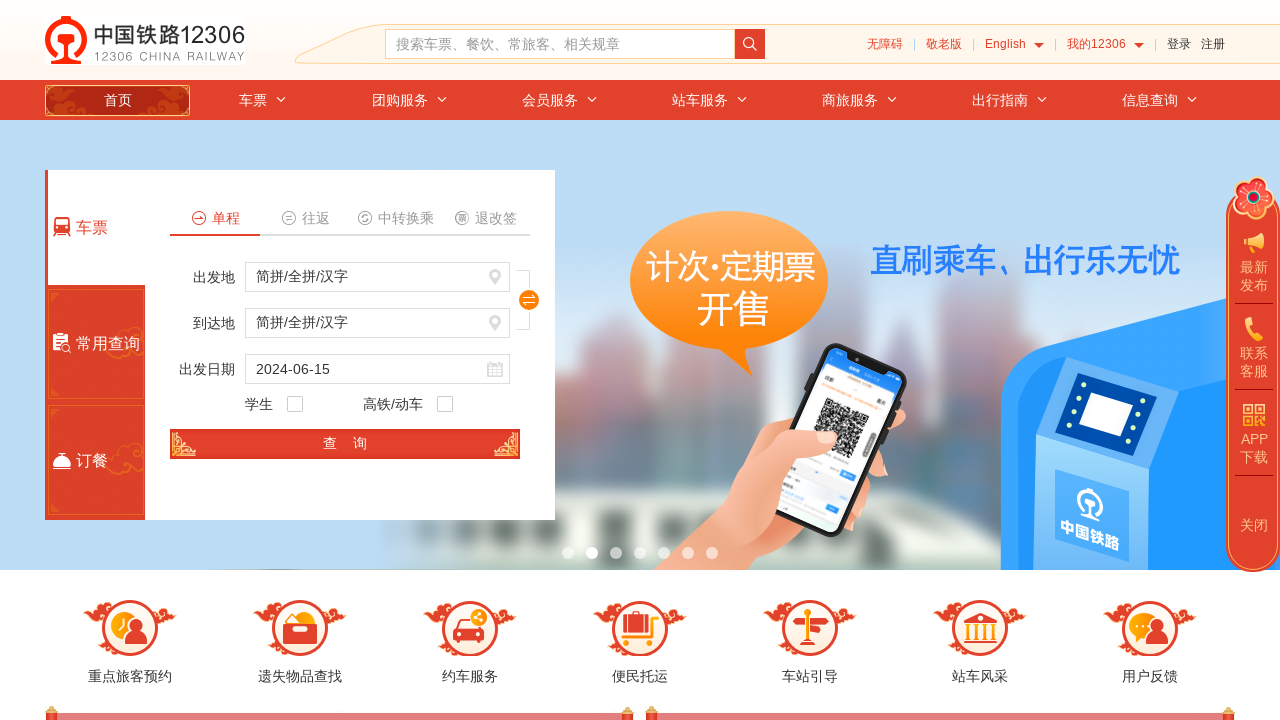

Retrieved train_date value from JavaScript: 2024-06-15
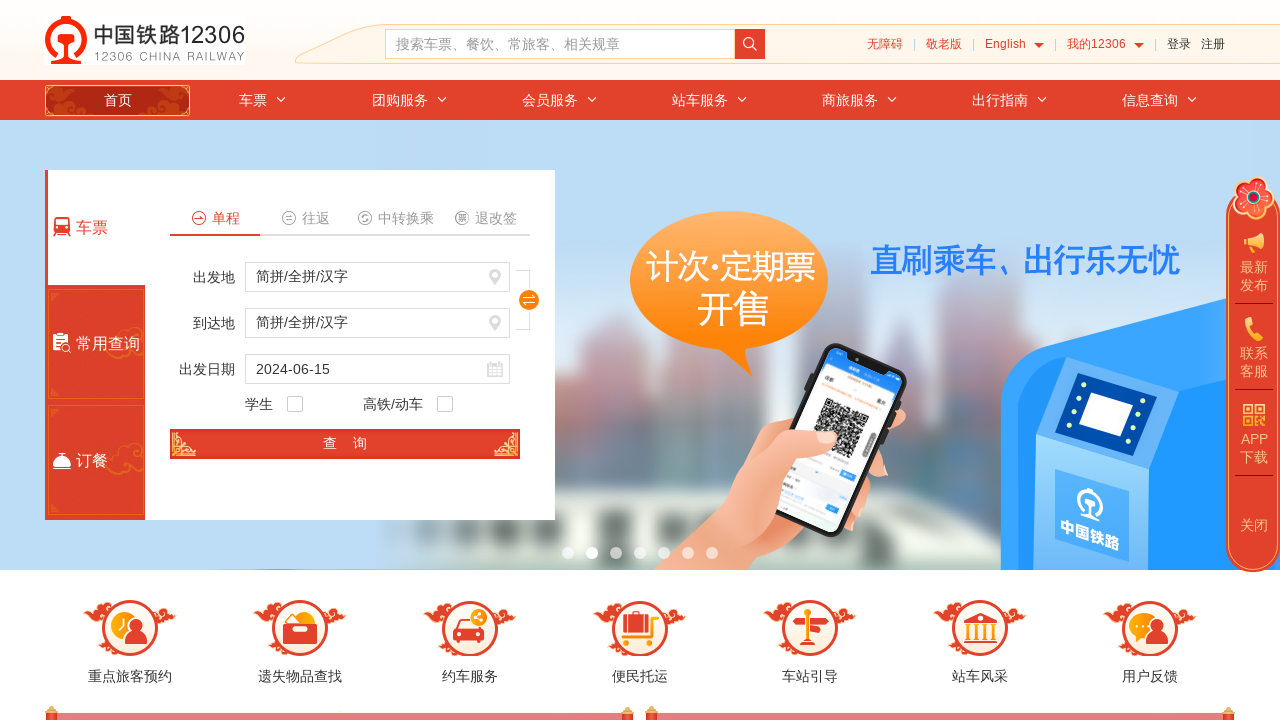

Waited 1 second for validation
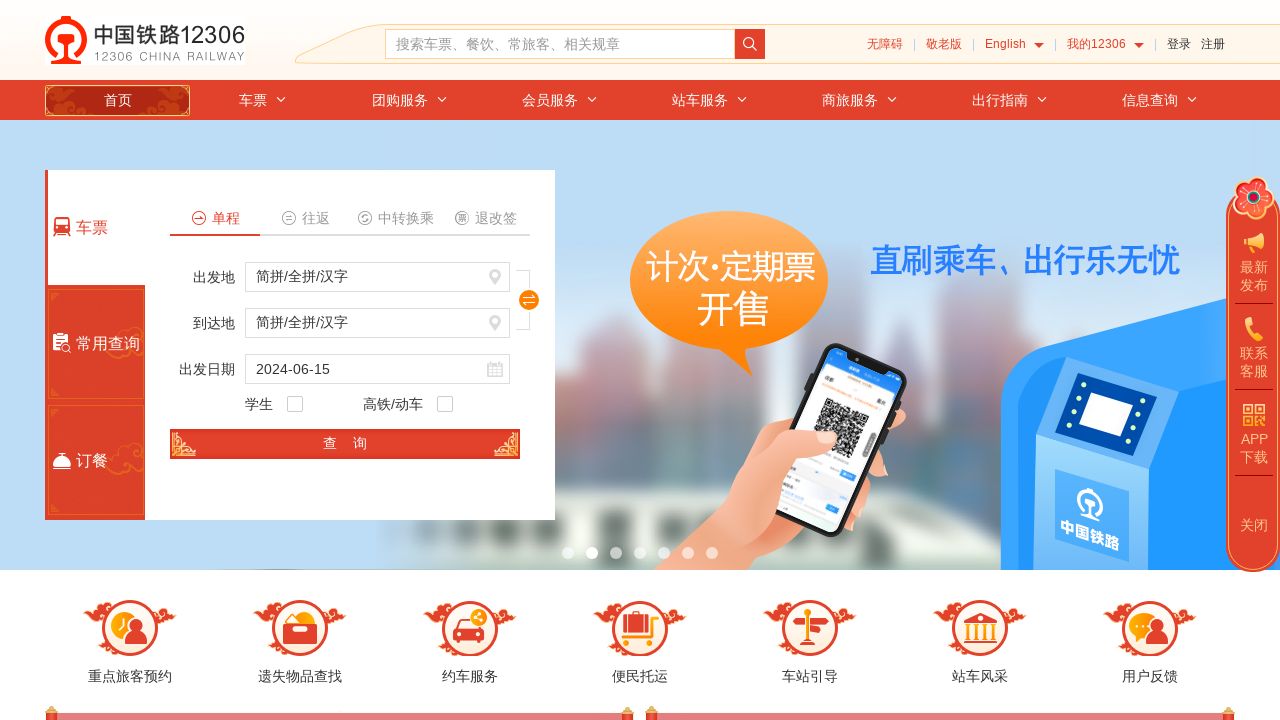

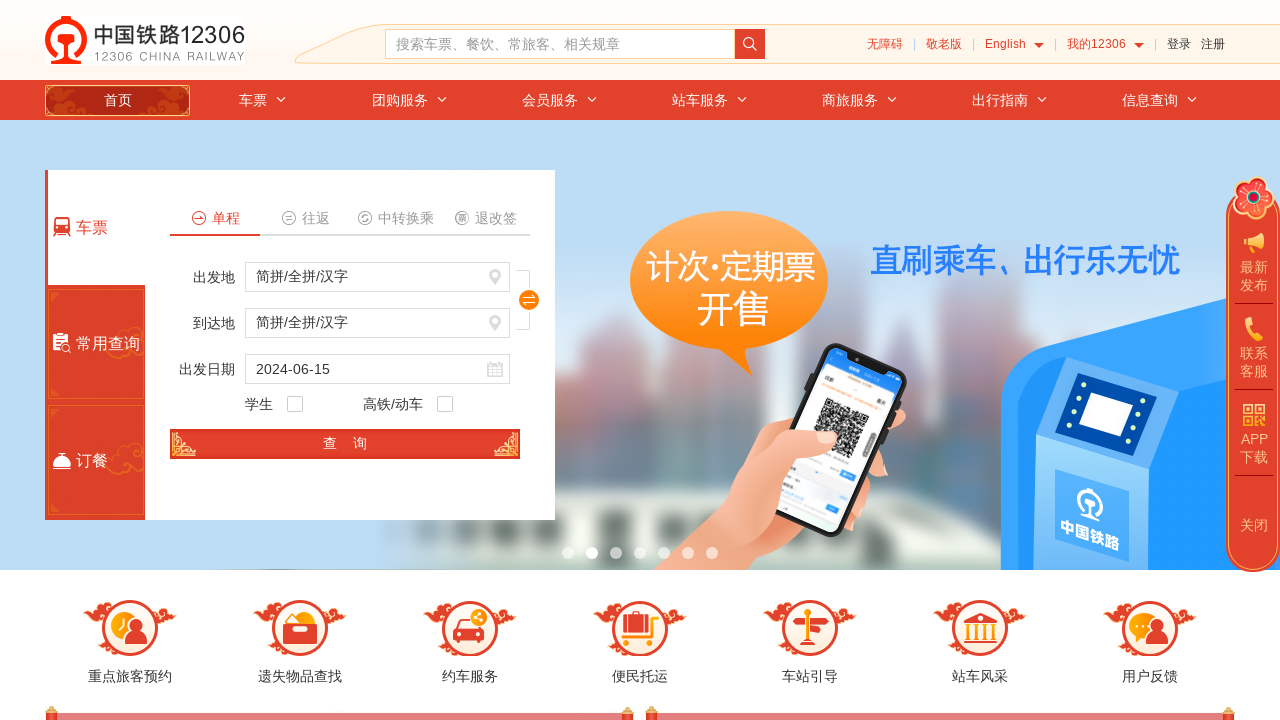